Navigates to the omayo blogspot test page and waits for it to fully load, verifying the page is accessible.

Starting URL: http://omayo.blogspot.com/

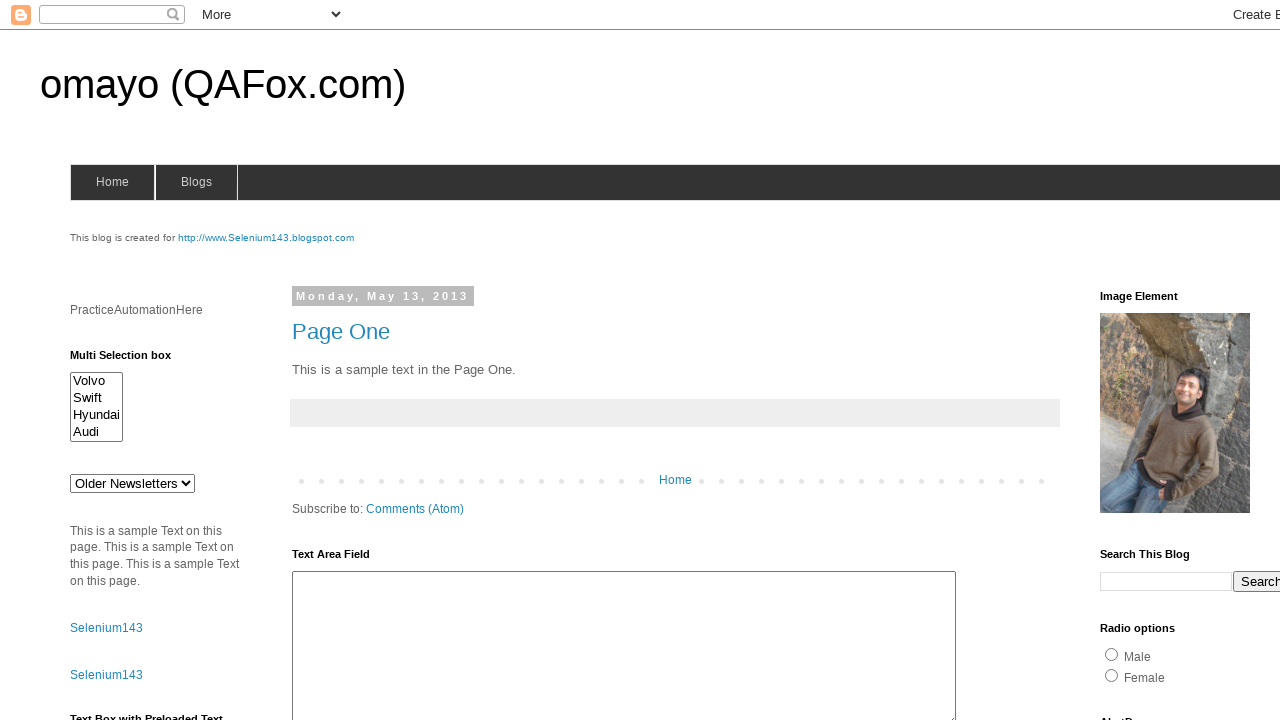

Set viewport size to 1920x1080
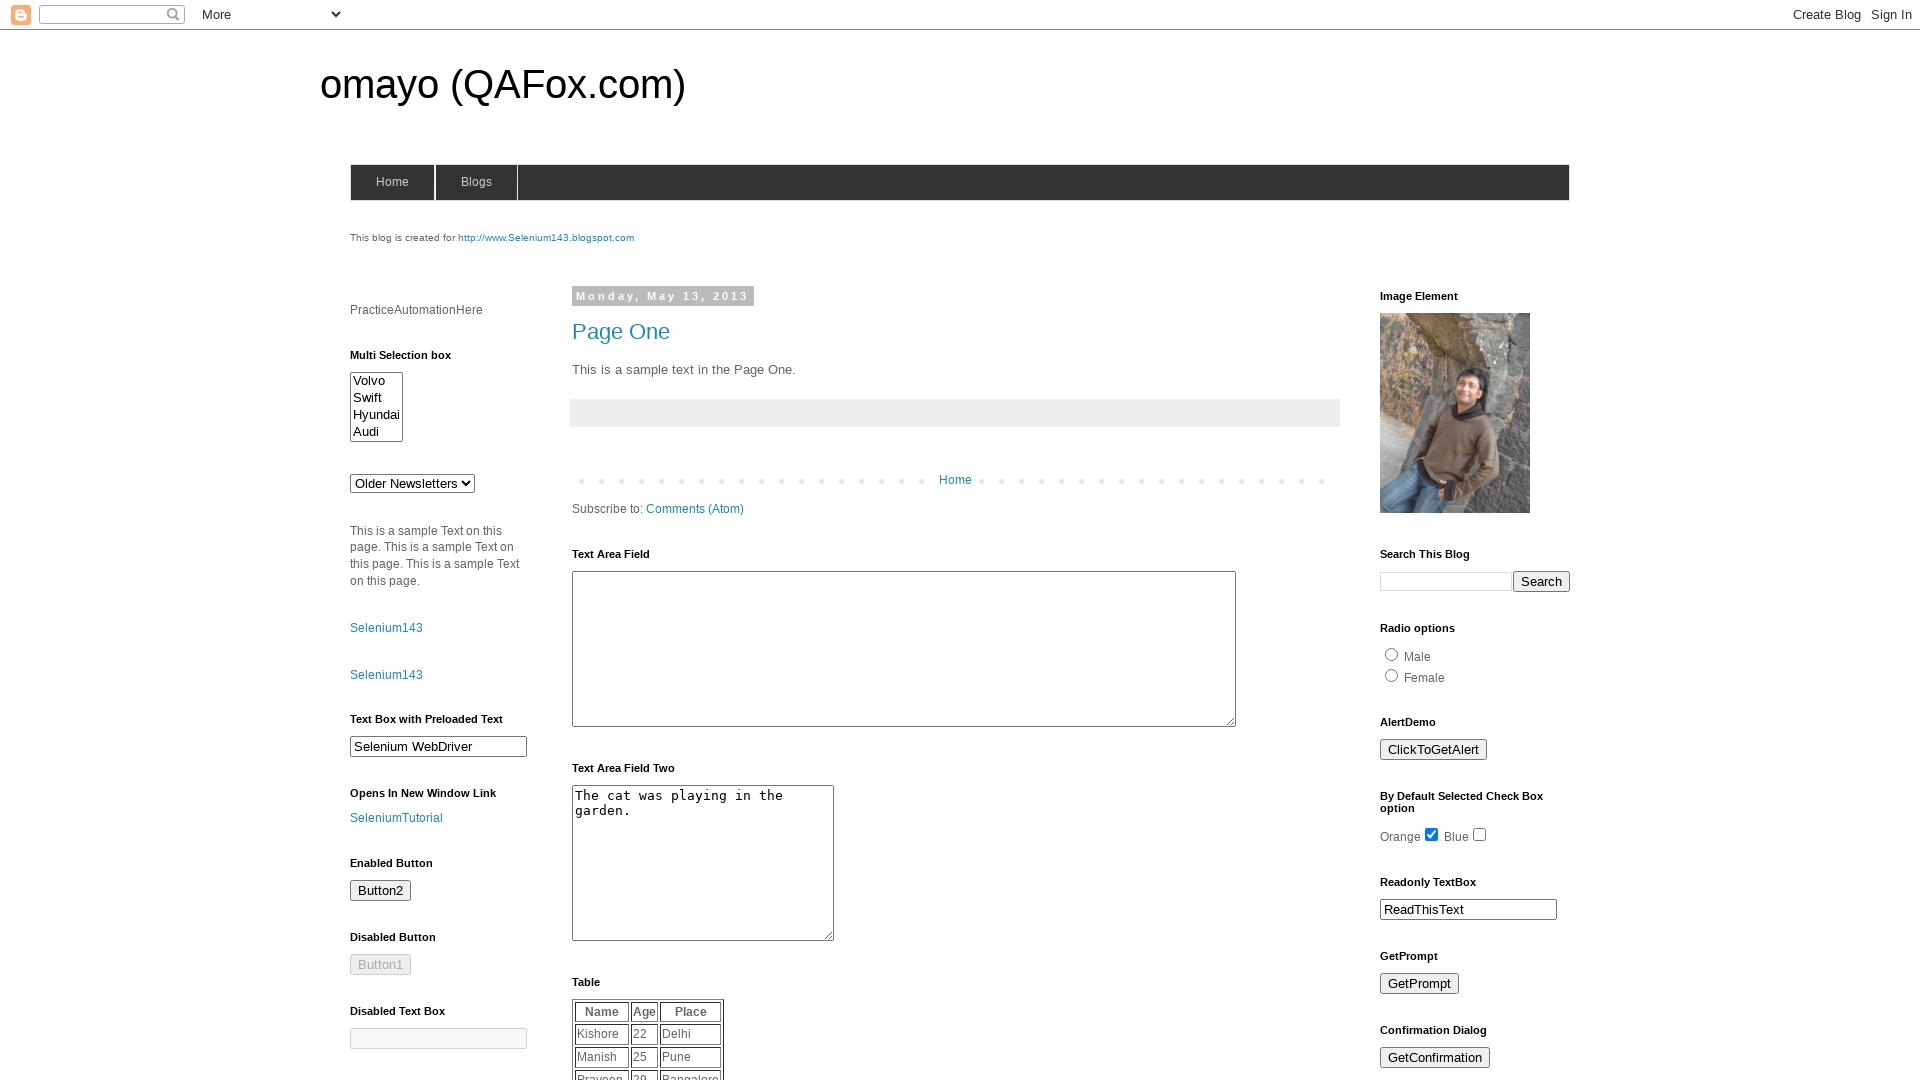

Waited for page to reach networkidle state
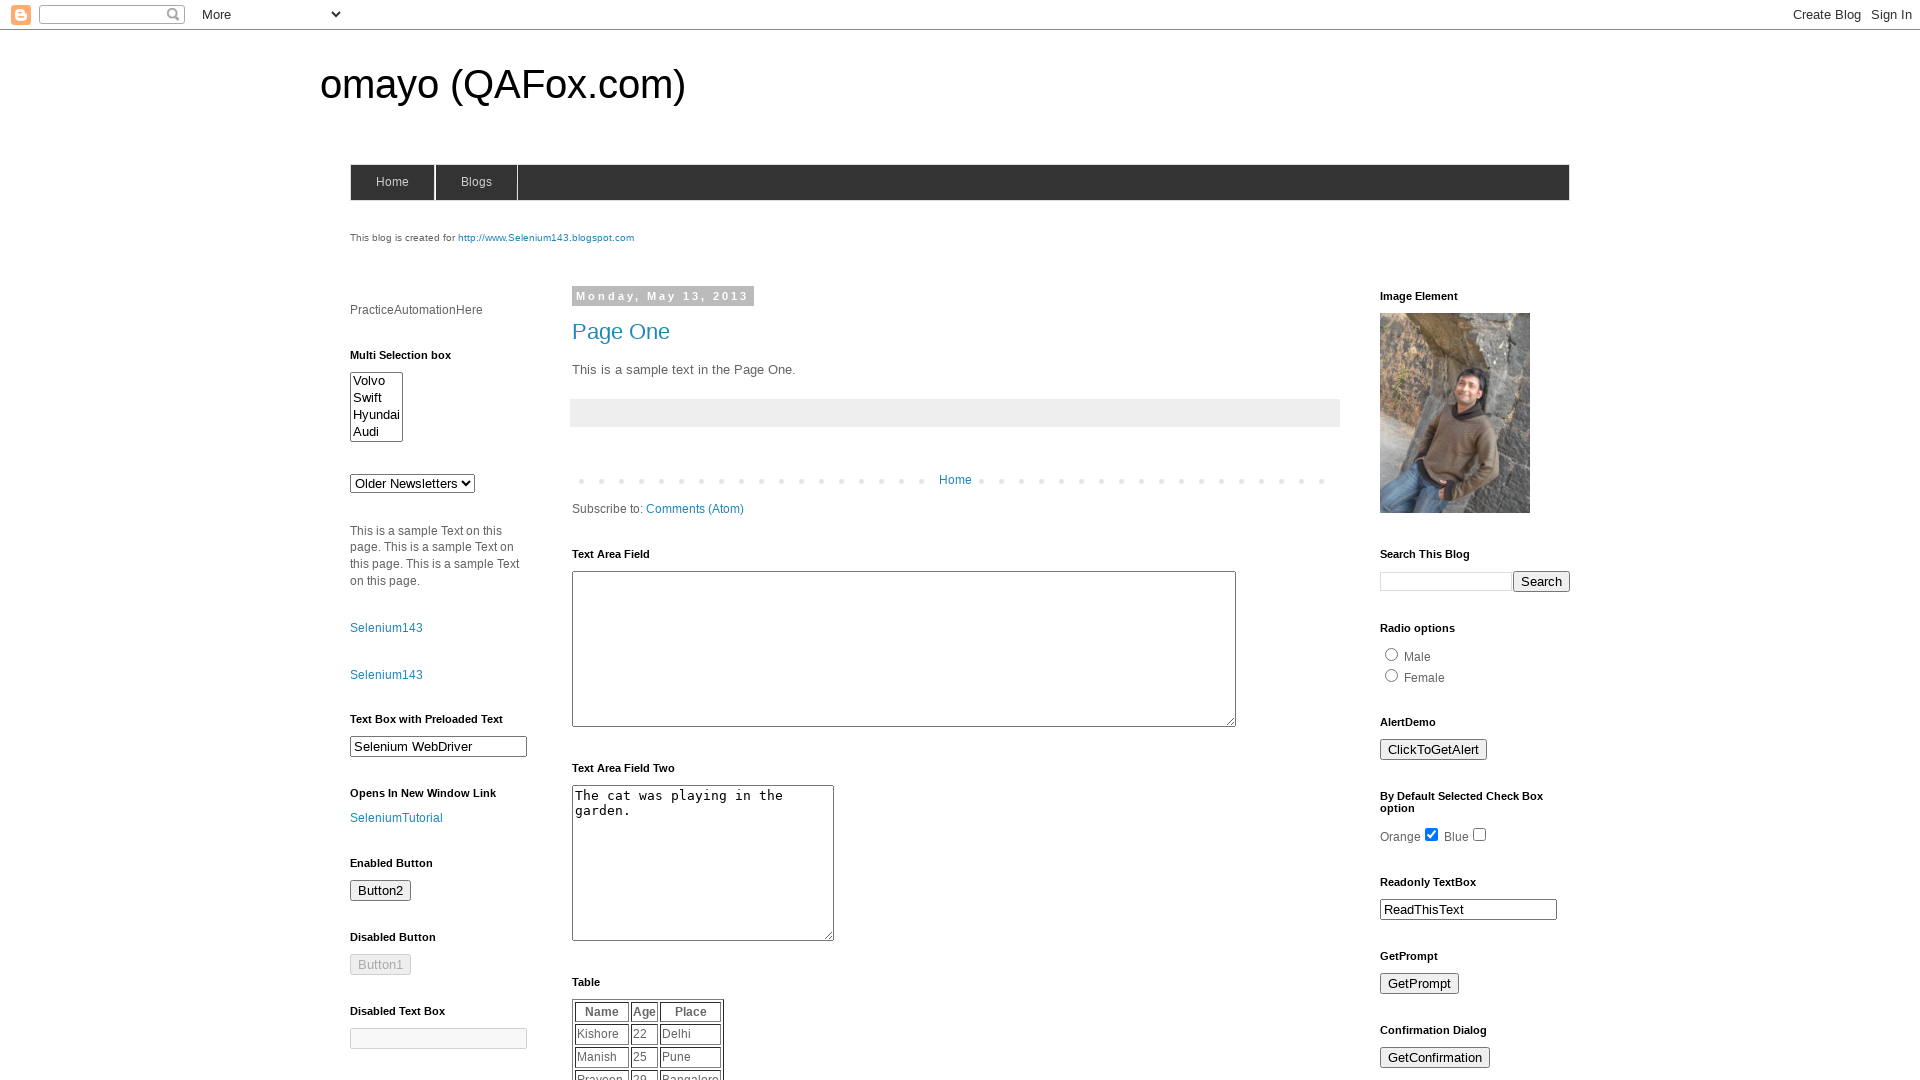

Verified body element is present on page
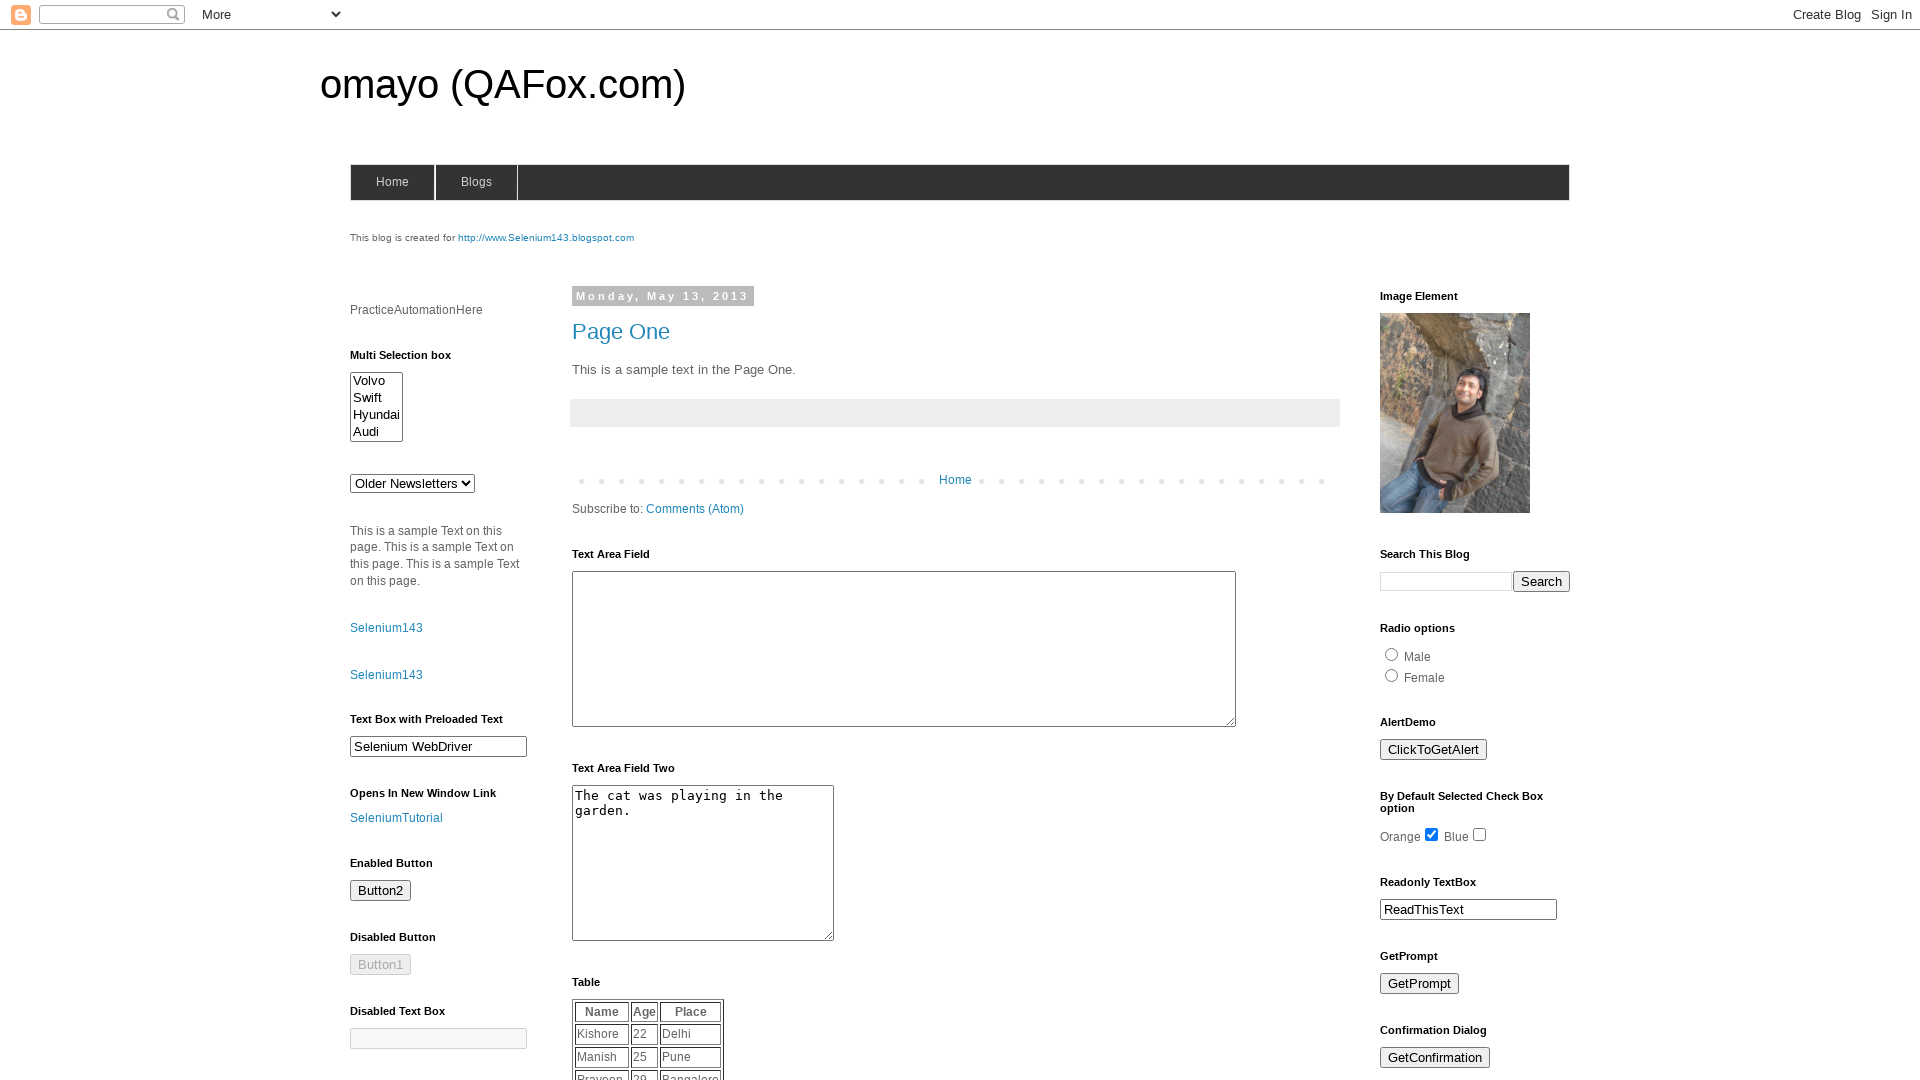

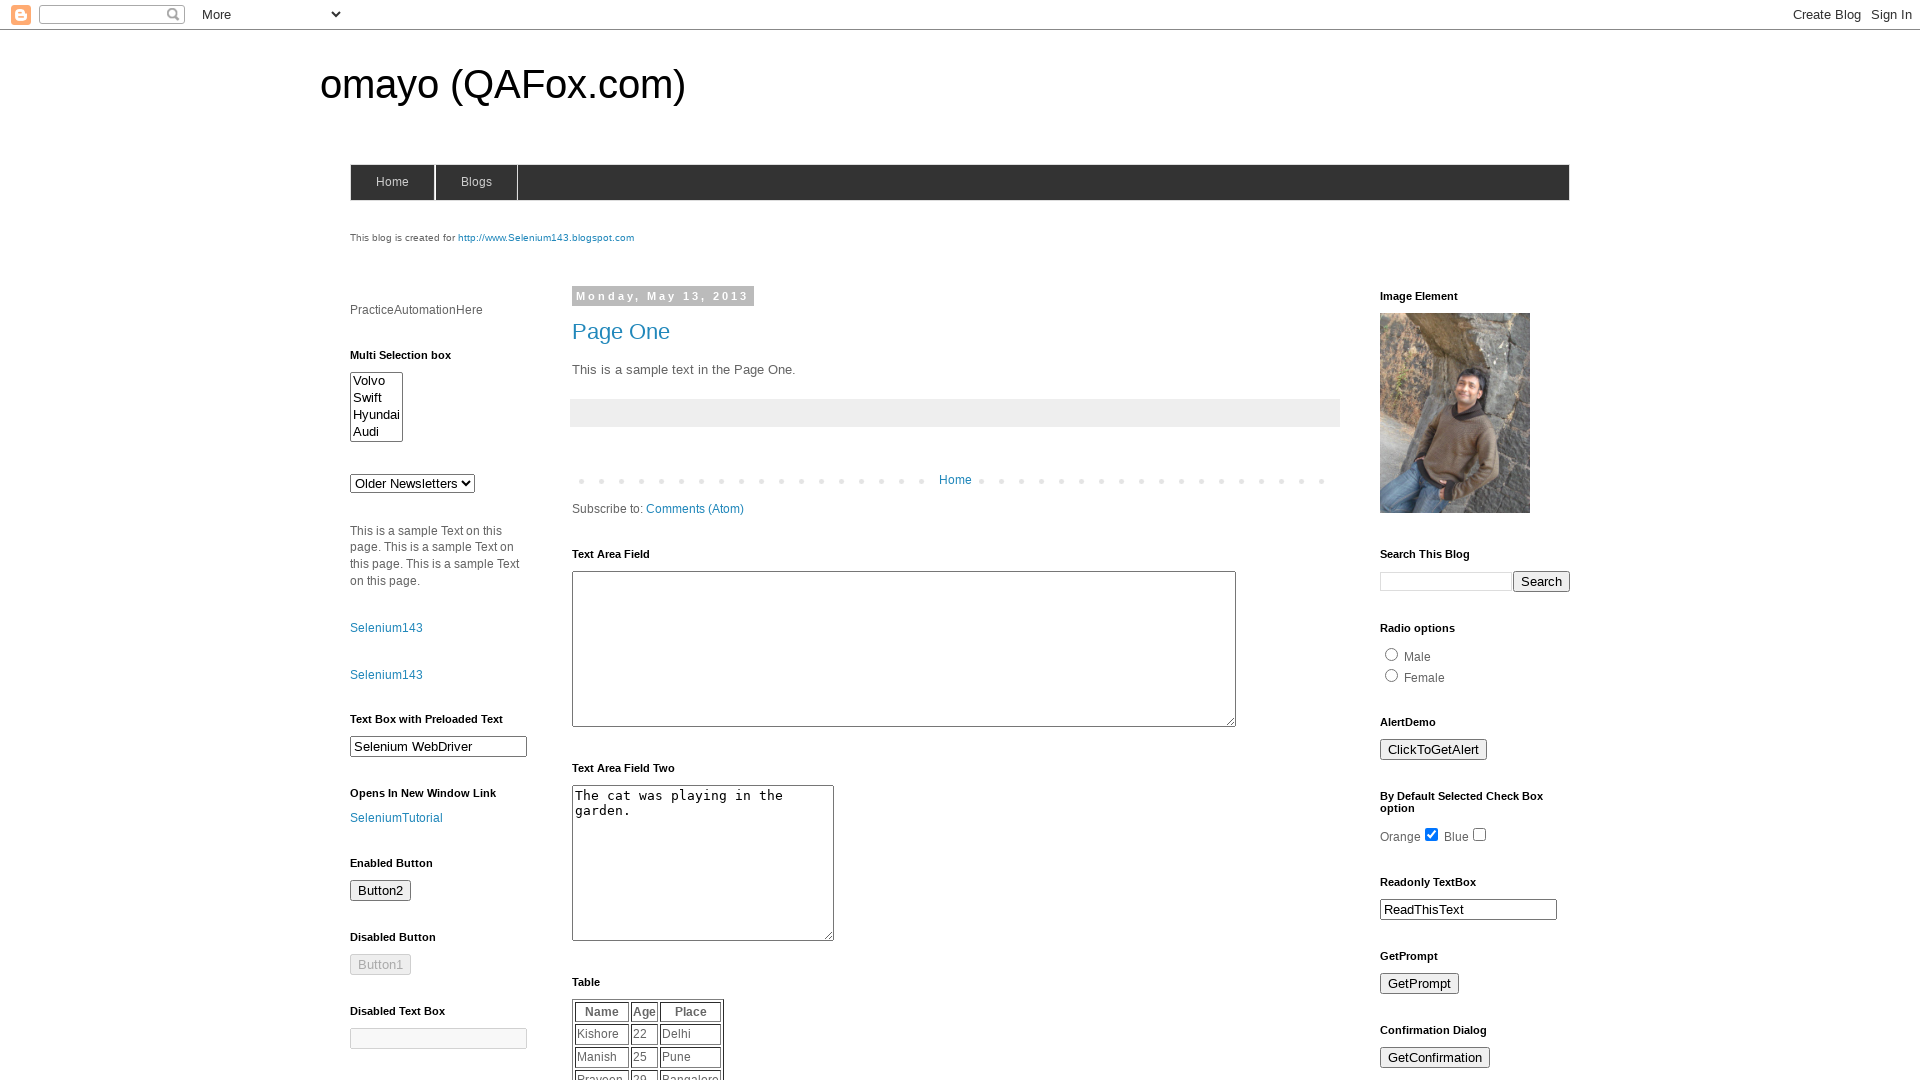